Tests a registration form by filling required fields (first name, last name, email) and verifying successful registration message

Starting URL: http://suninjuly.github.io/registration1.html

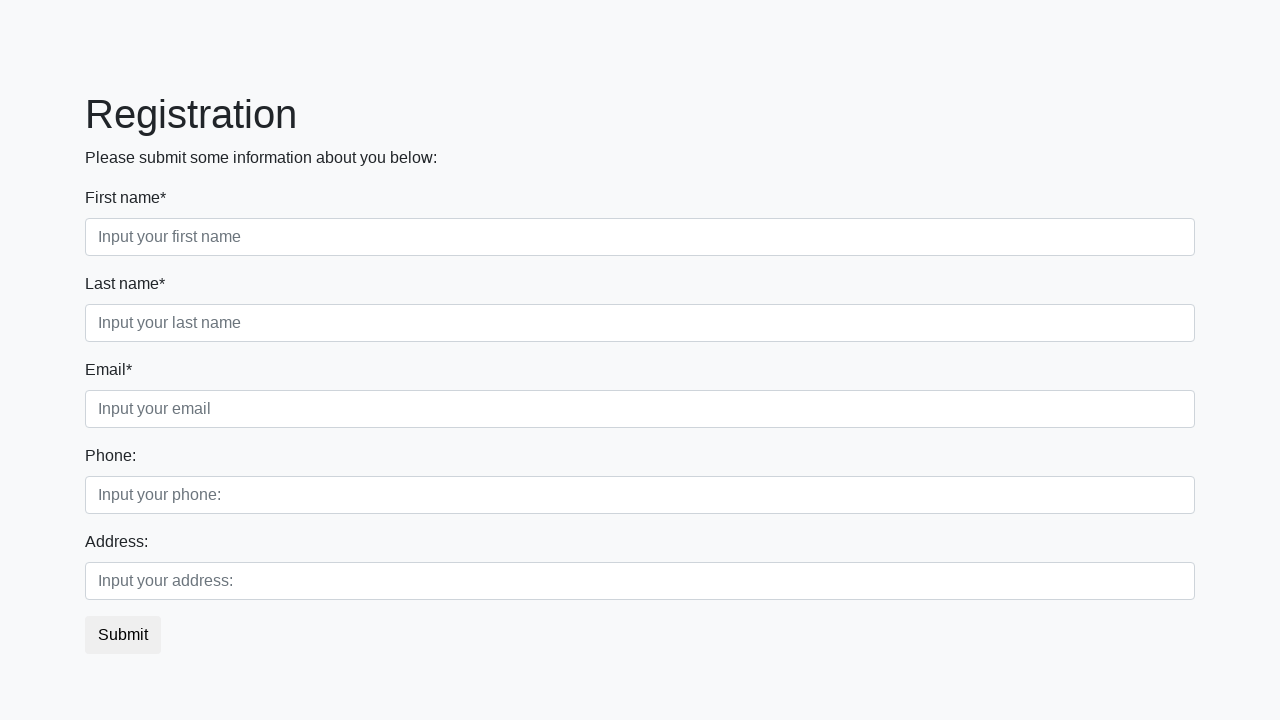

Filled first name field with 'John' on input.first:required
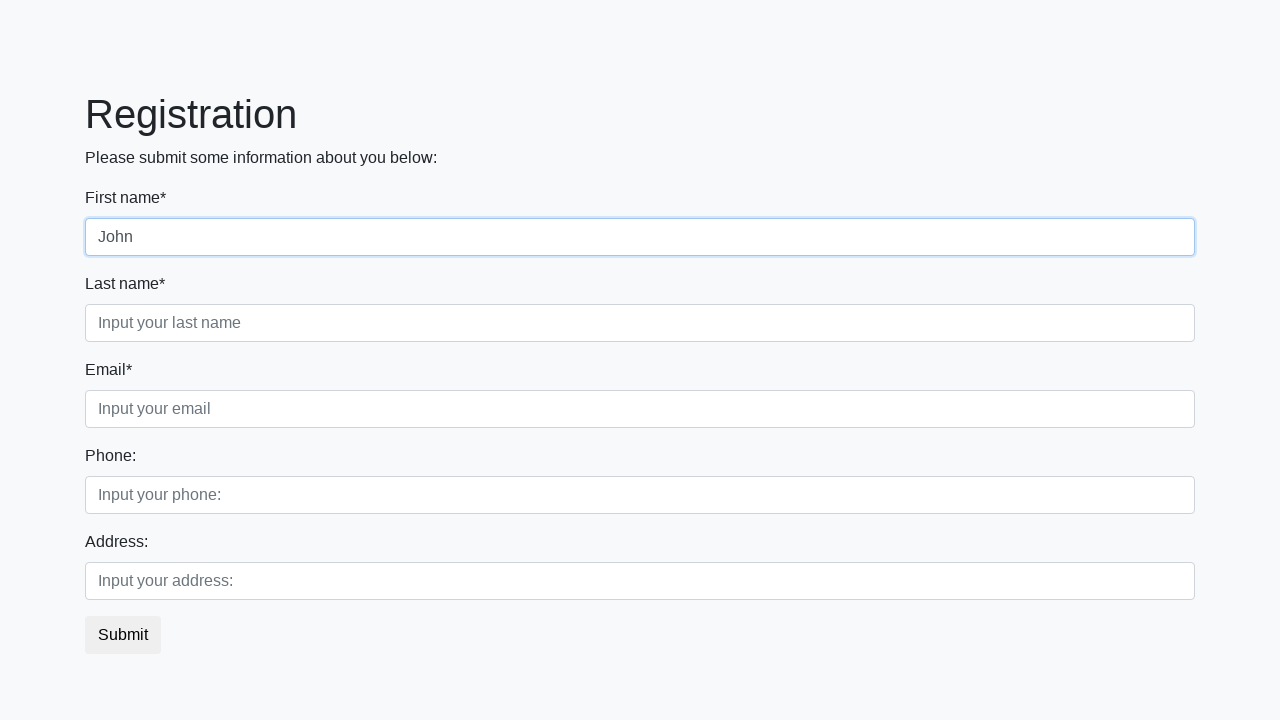

Filled last name field with 'Smith' on input.second:required
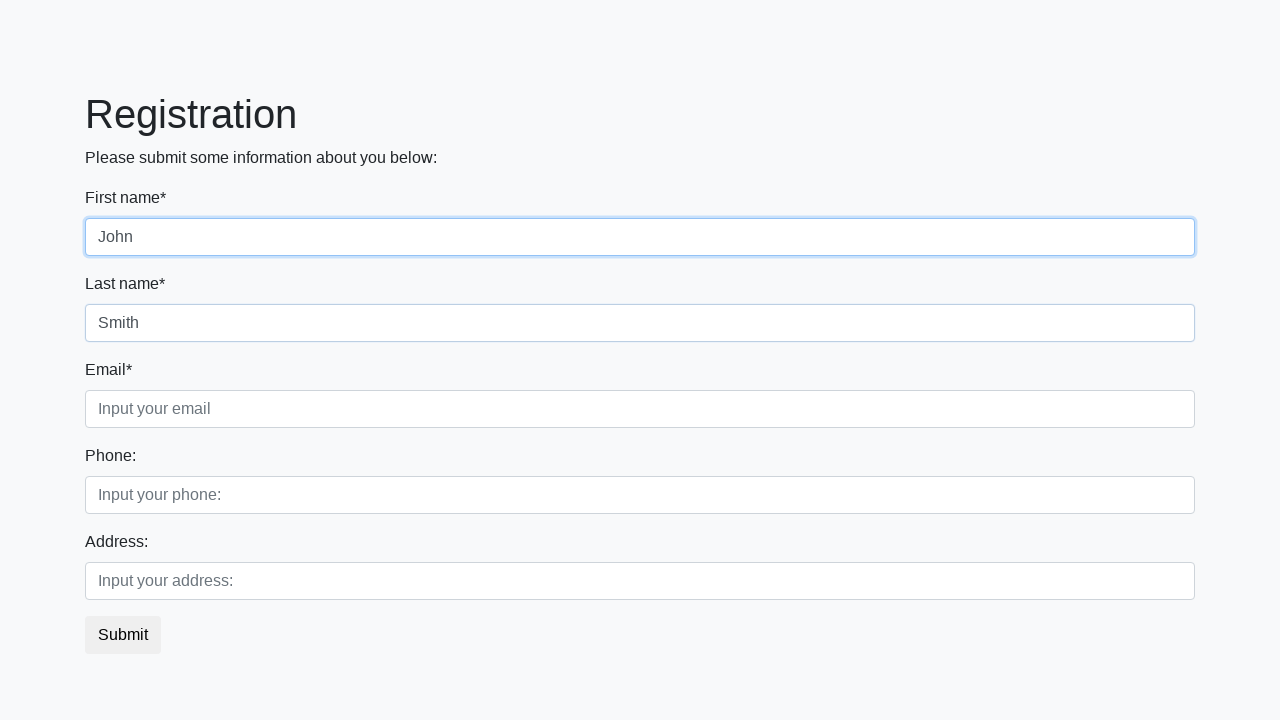

Filled email field with 'john.smith@example.com' on input.third:required
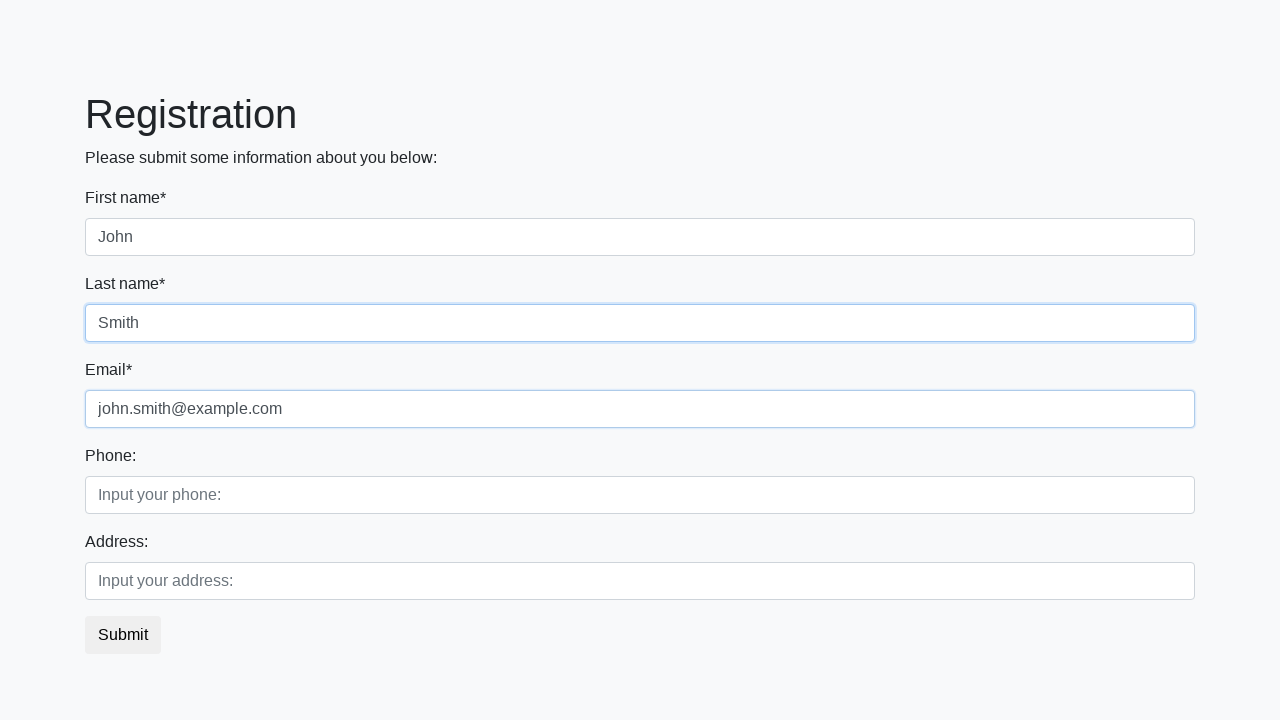

Clicked registration submit button at (123, 635) on button.btn
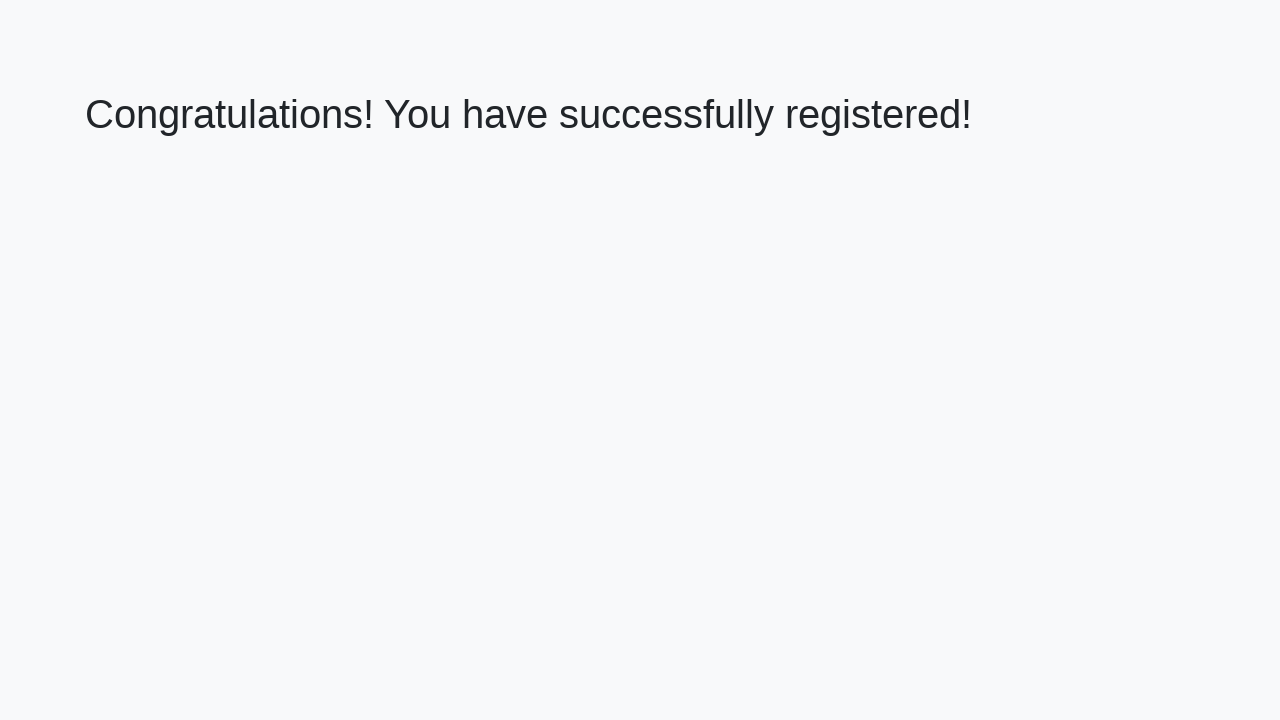

Success message heading loaded
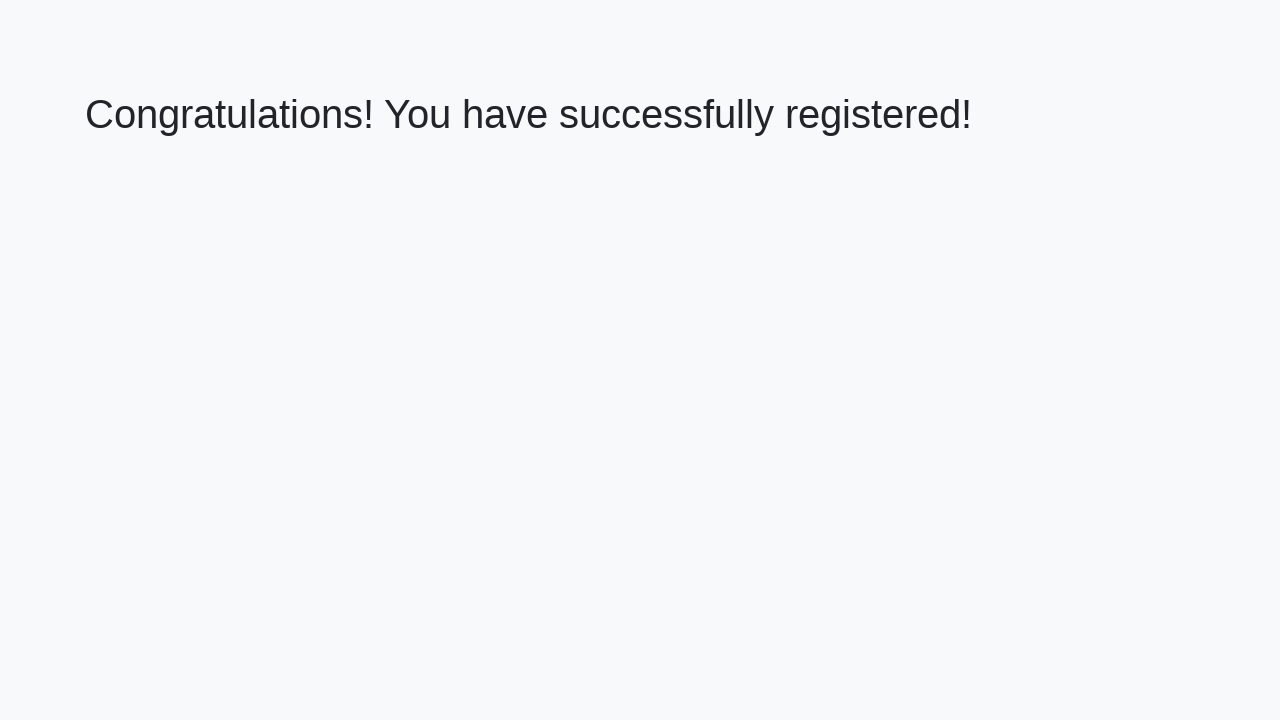

Retrieved success message text content
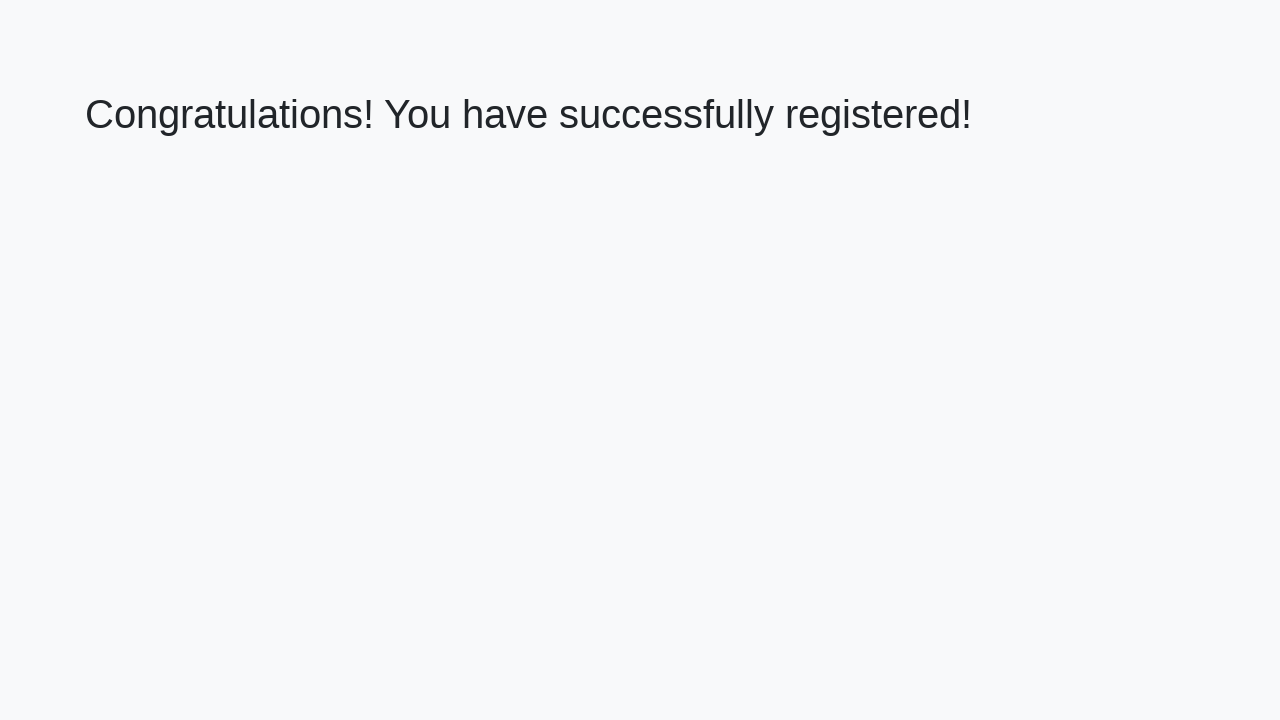

Verified success message: 'Congratulations! You have successfully registered!'
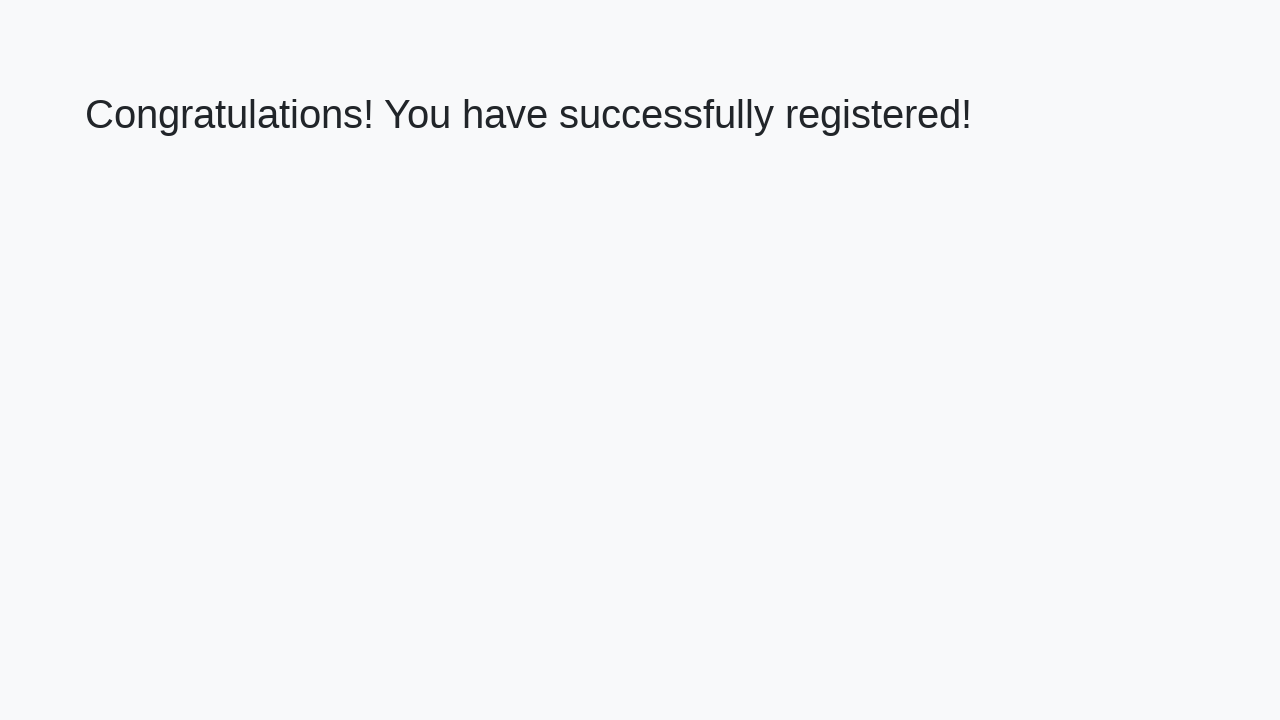

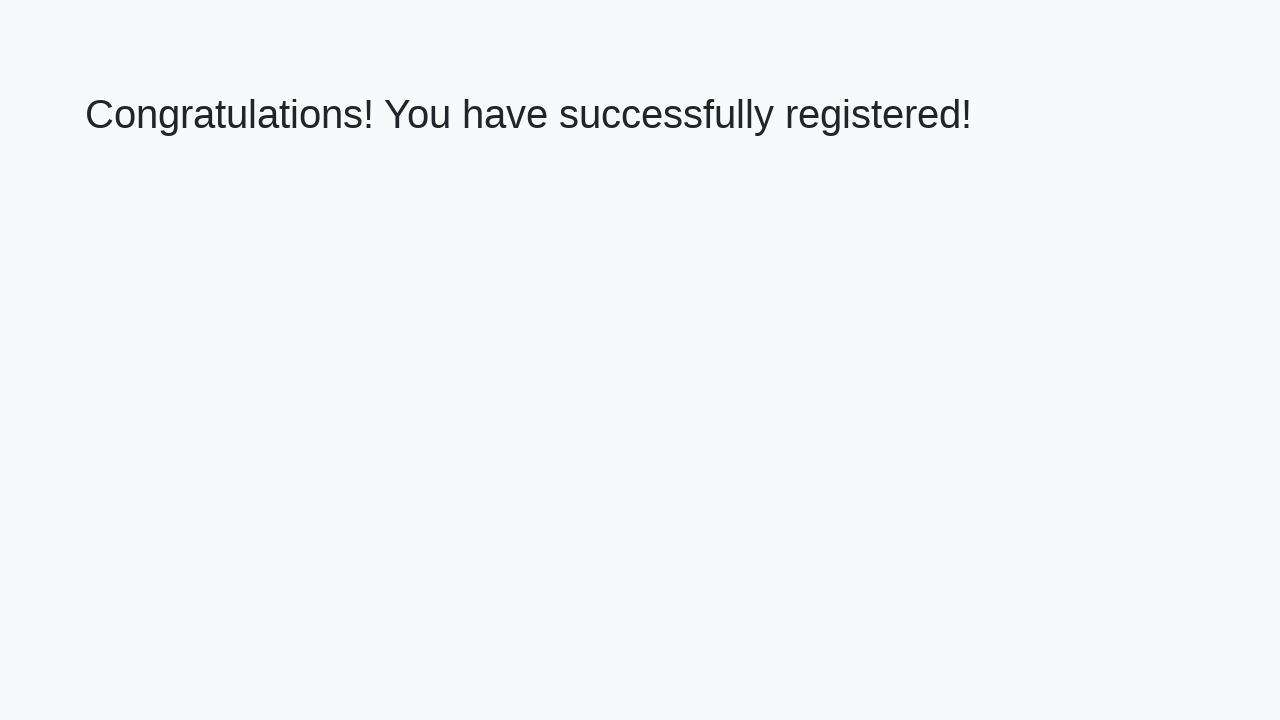